Tests checkbox selection, radio button interaction, and show/hide functionality on a practice automation page

Starting URL: https://rahulshettyacademy.com/AutomationPractice

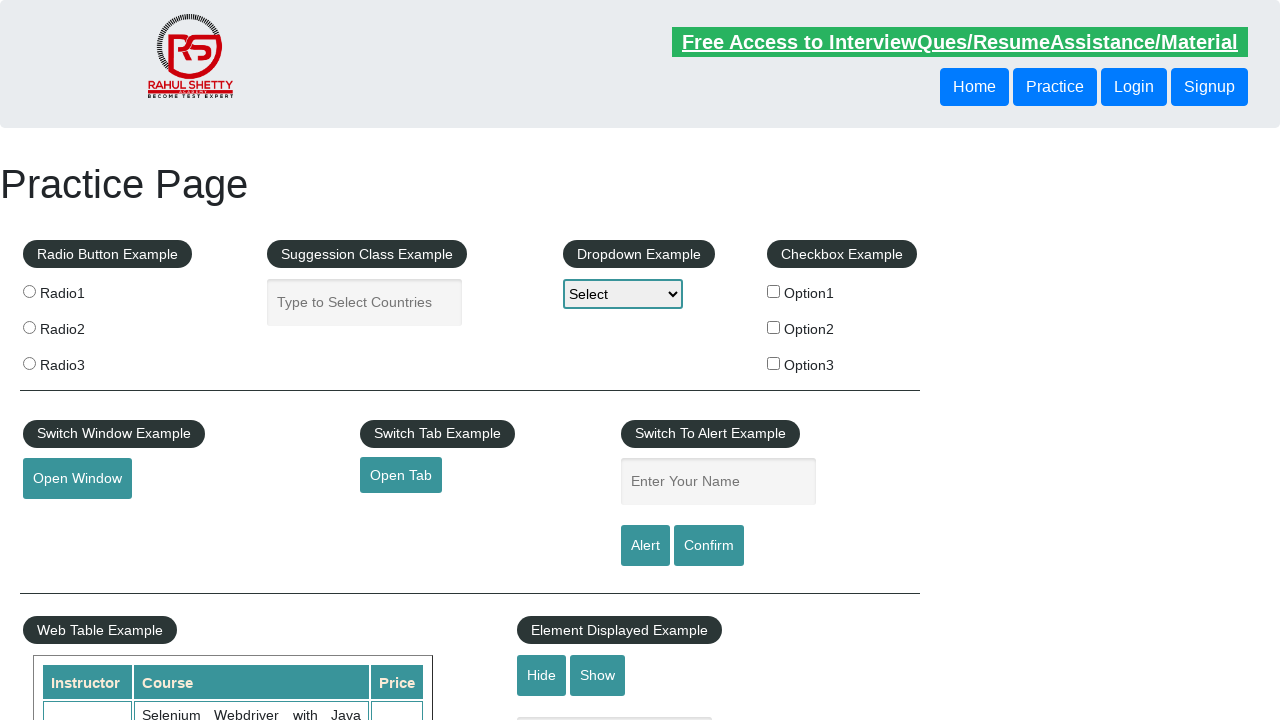

Located all checkboxes on the page
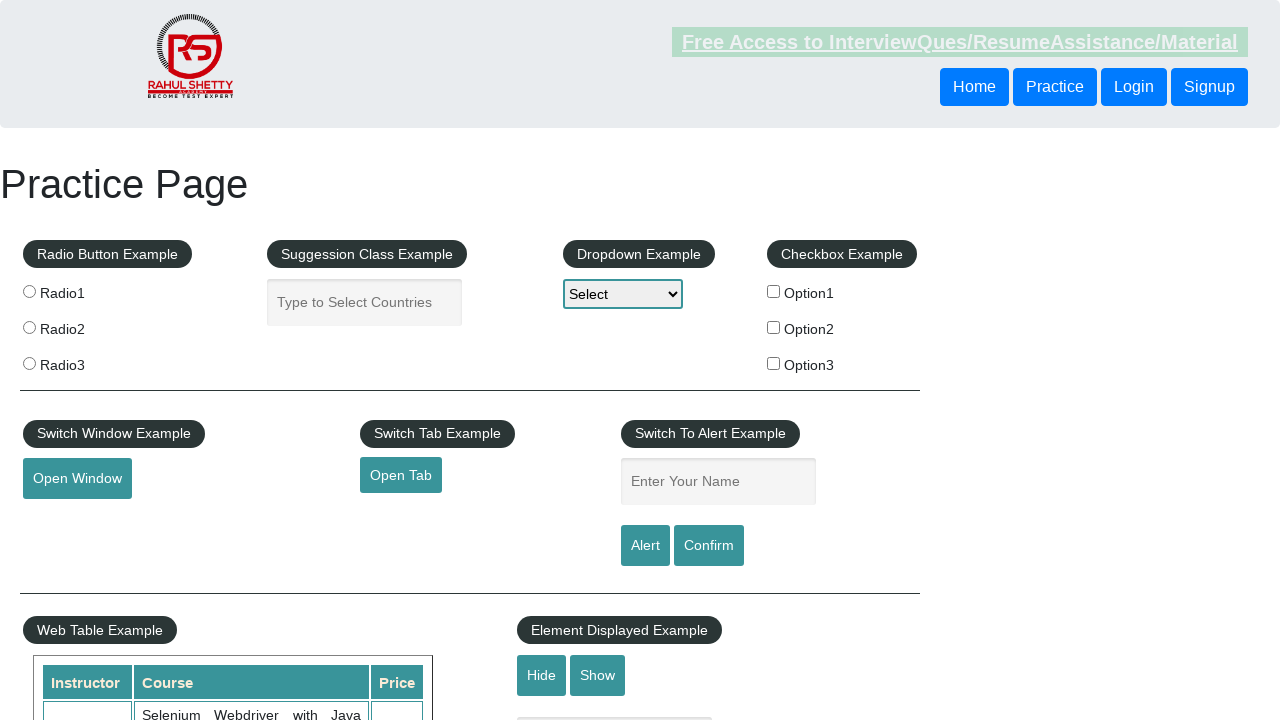

Clicked checkbox with value 'option2' at (774, 327) on xpath=//input[@type='checkbox'] >> nth=1
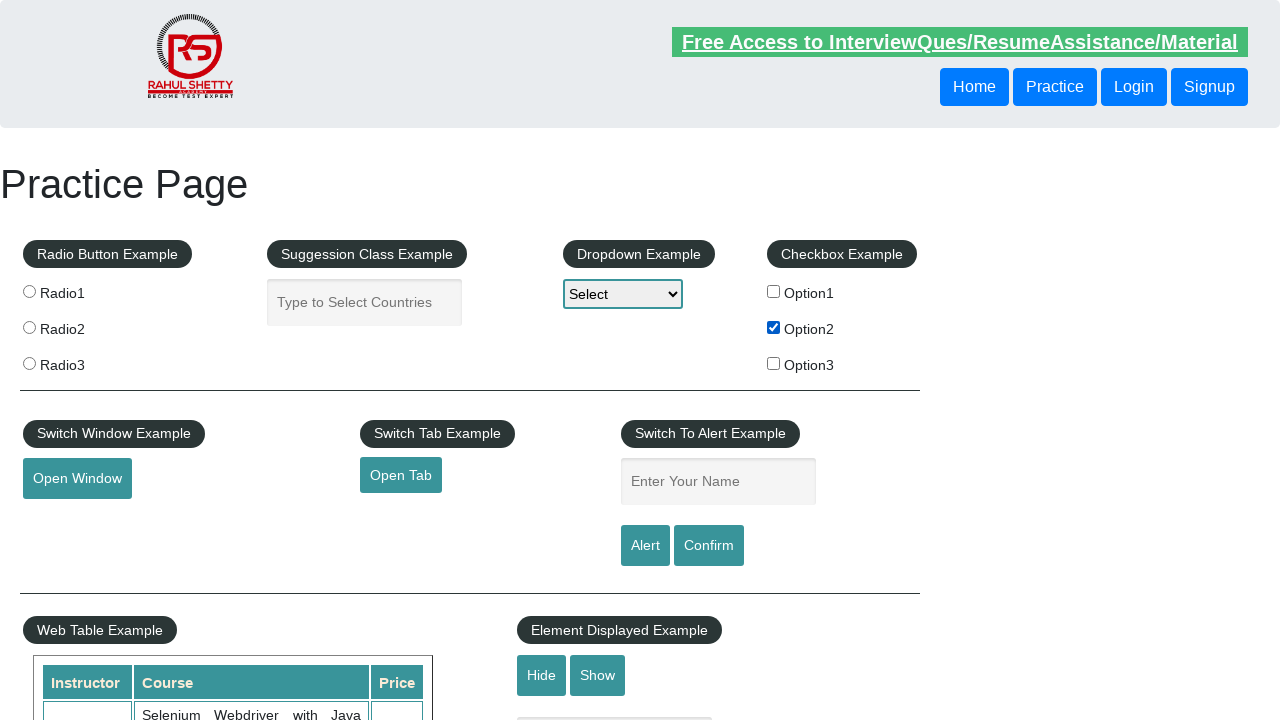

Located all radio buttons on the page
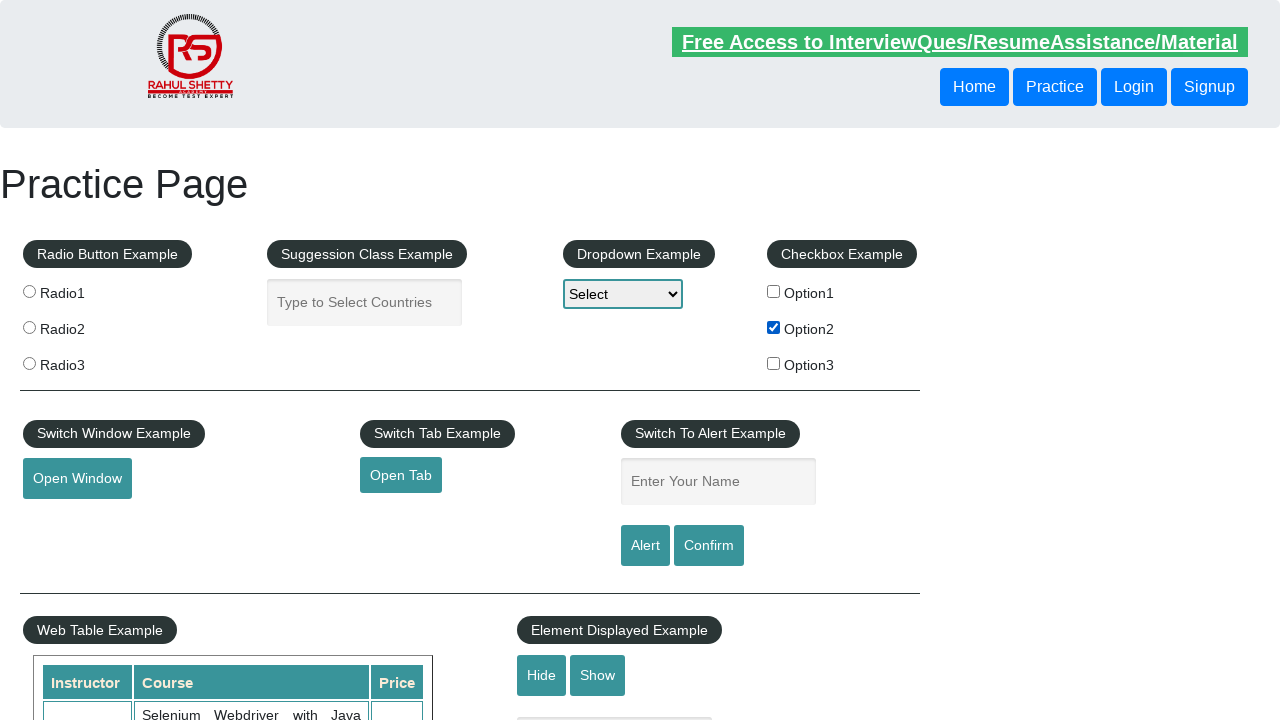

Clicked the third radio button at (29, 363) on .radioButton >> nth=2
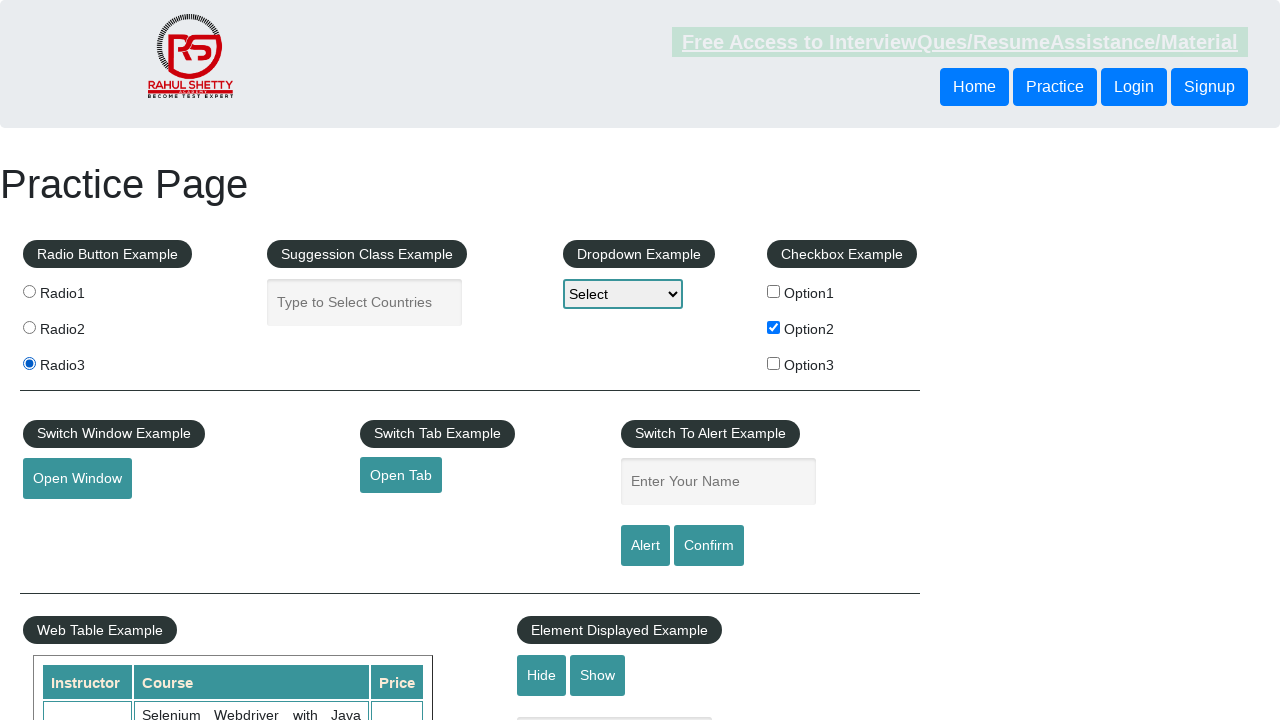

Clicked hide button to hide the textbox at (542, 675) on #hide-textbox
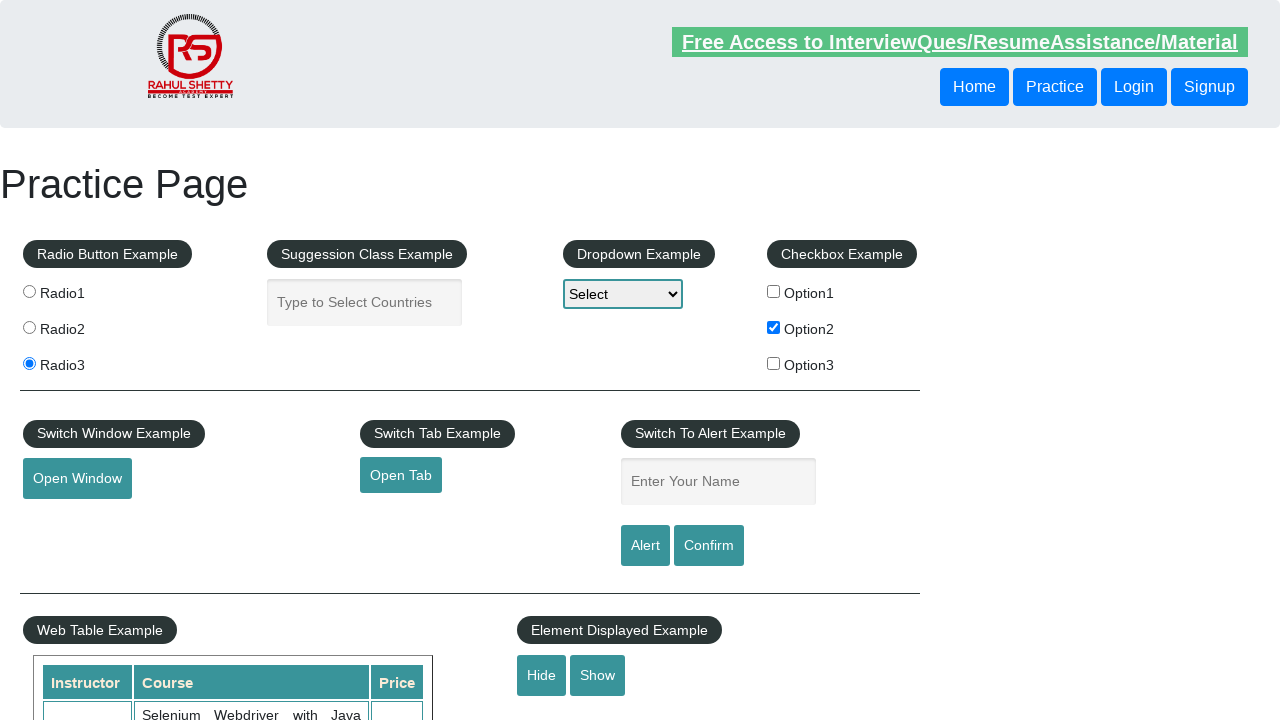

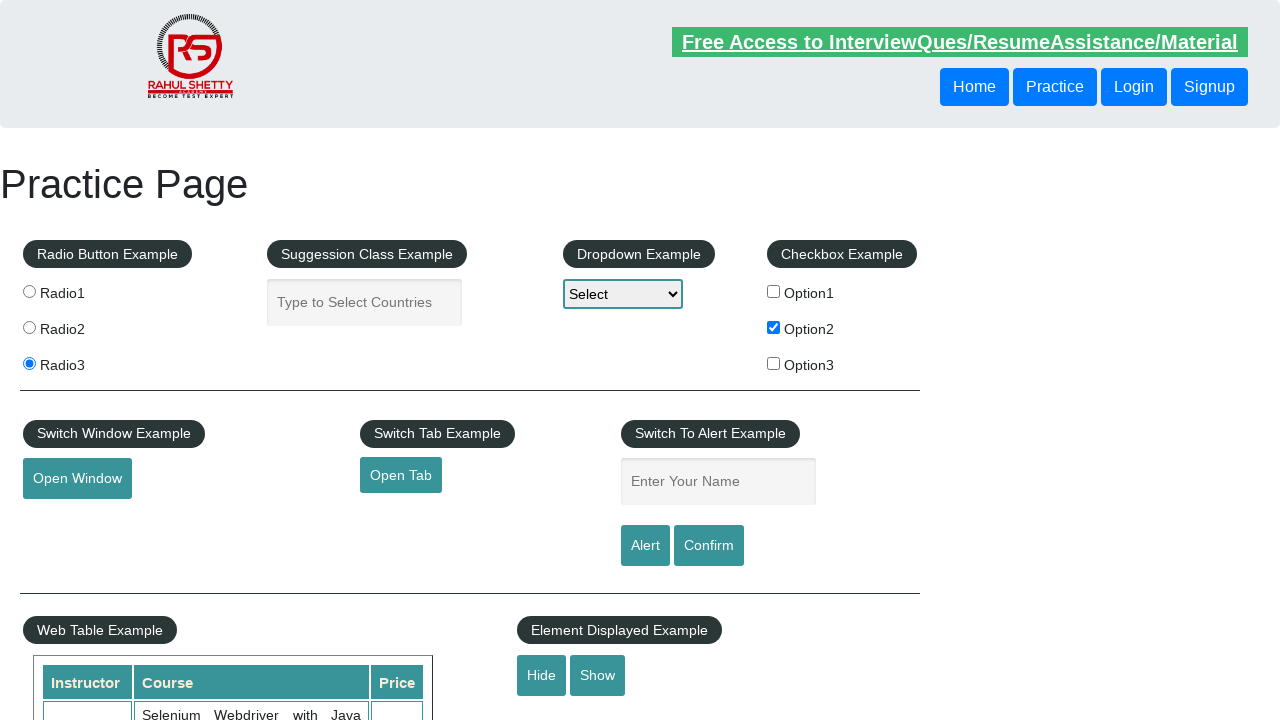